Tests prompt dialog by clicking a button to trigger a prompt, entering text, and verifying it appears in the result

Starting URL: https://demoqa.com/alerts

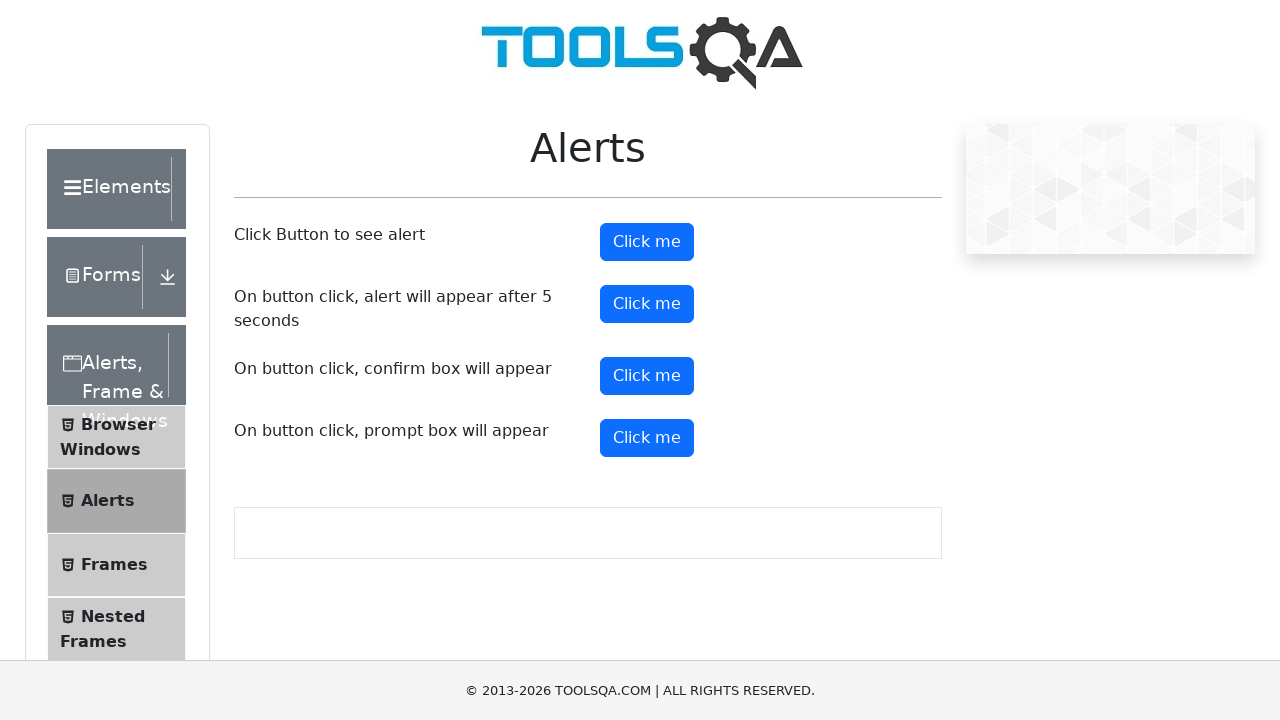

Set up dialog handler to accept prompt with 'TestUser123'
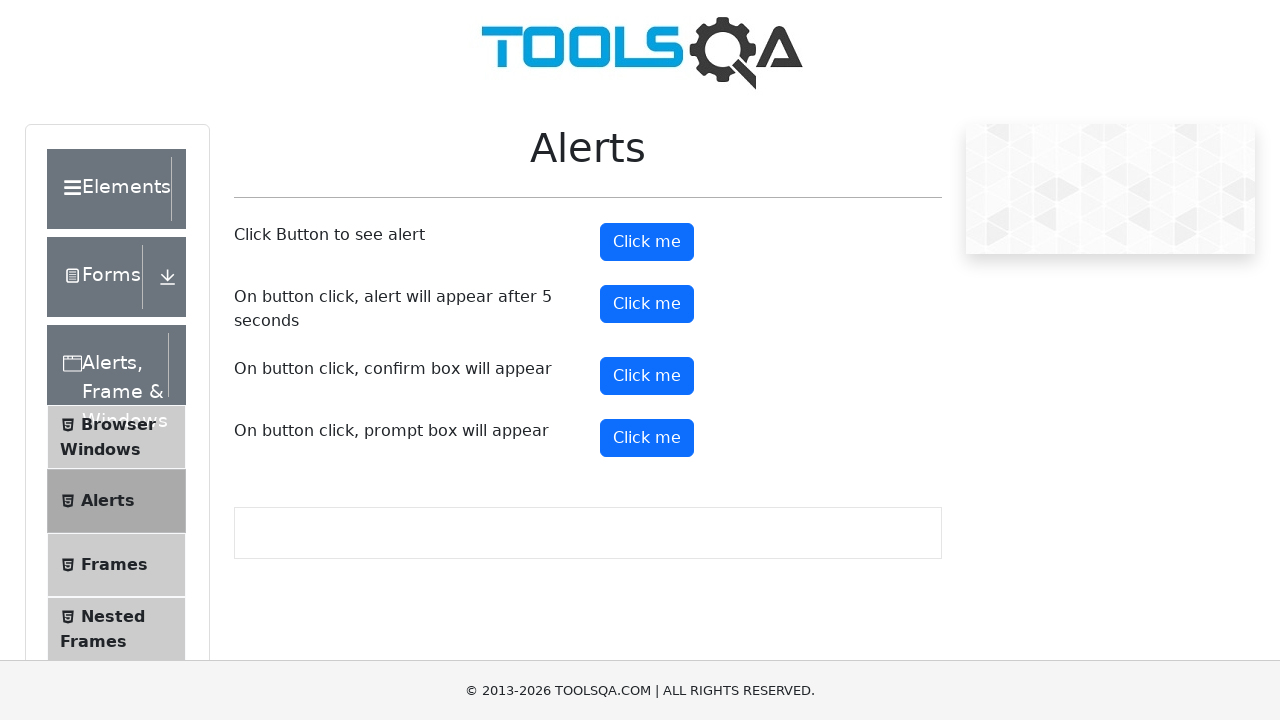

Clicked button to trigger prompt dialog at (647, 438) on xpath=(//button)[5]
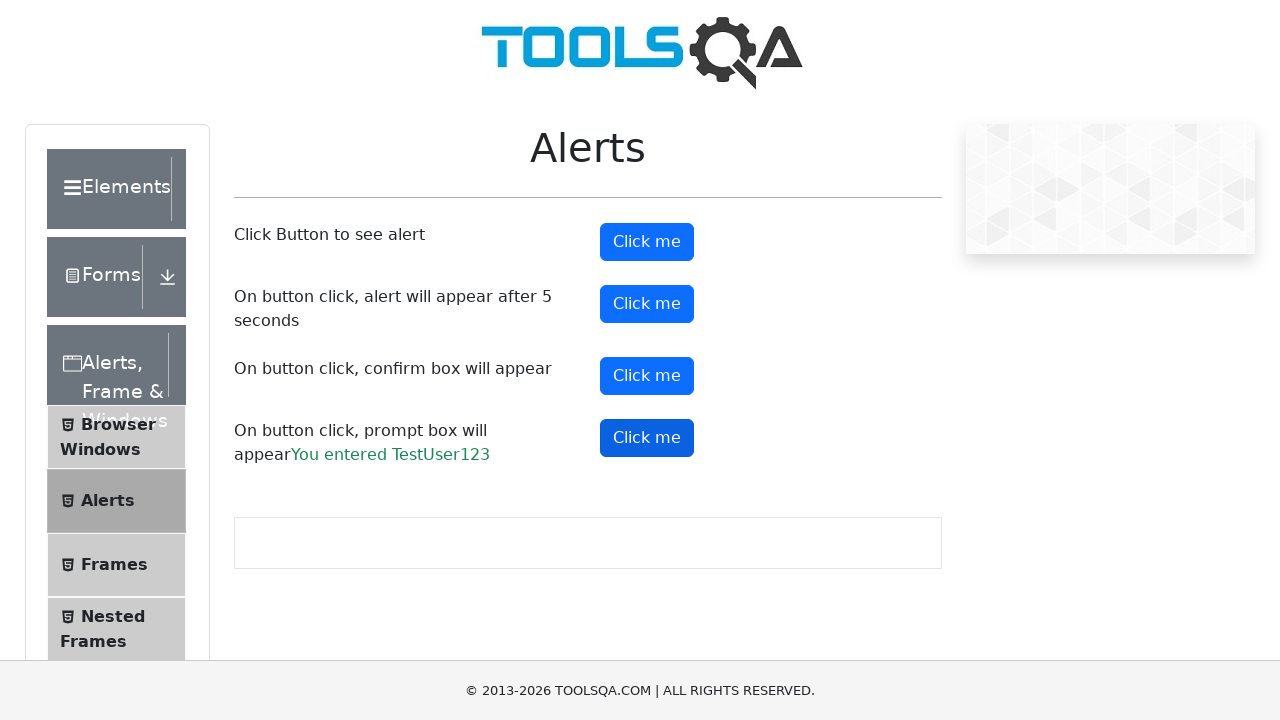

Retrieved prompt result text from #promptResult element
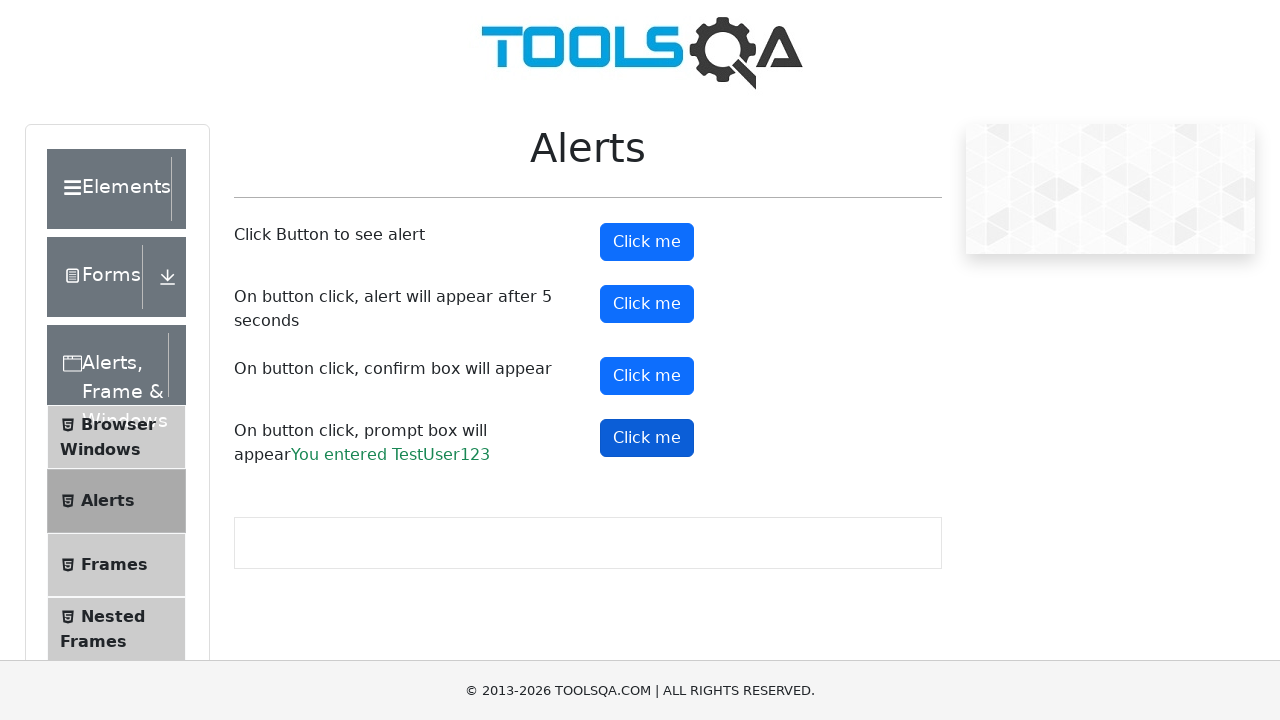

Verified that 'TestUser123' appears in the prompt result
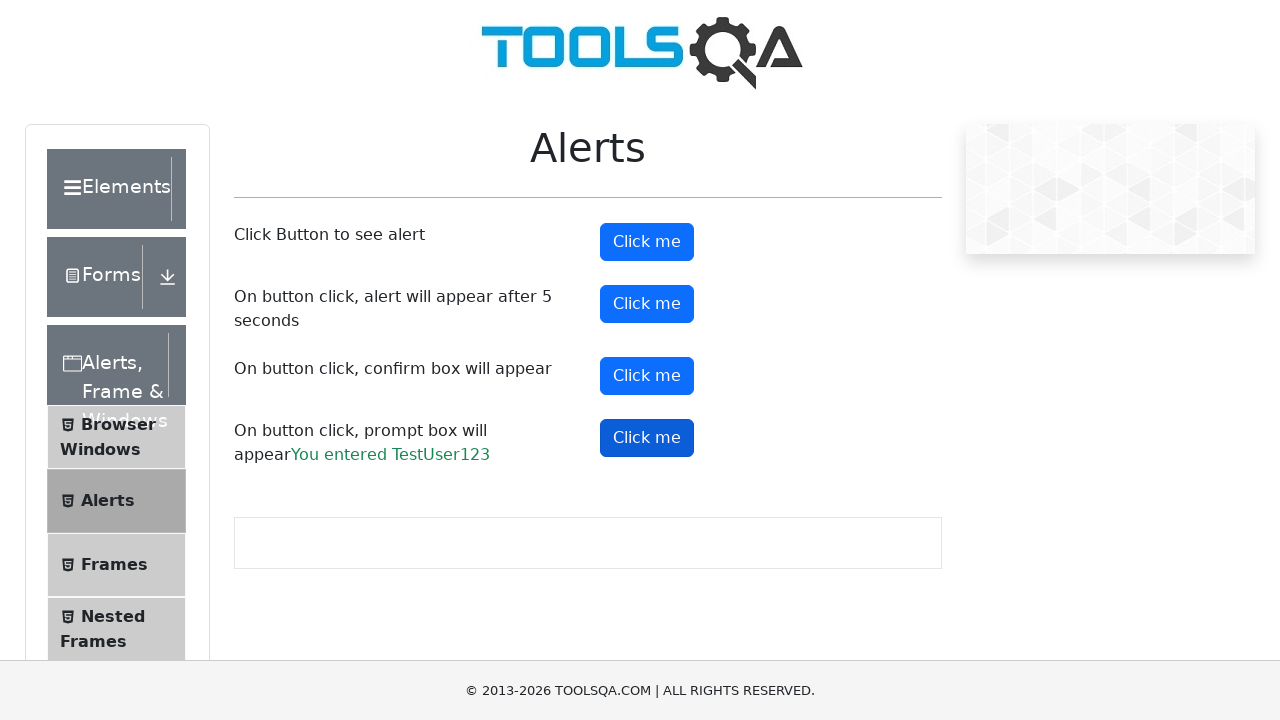

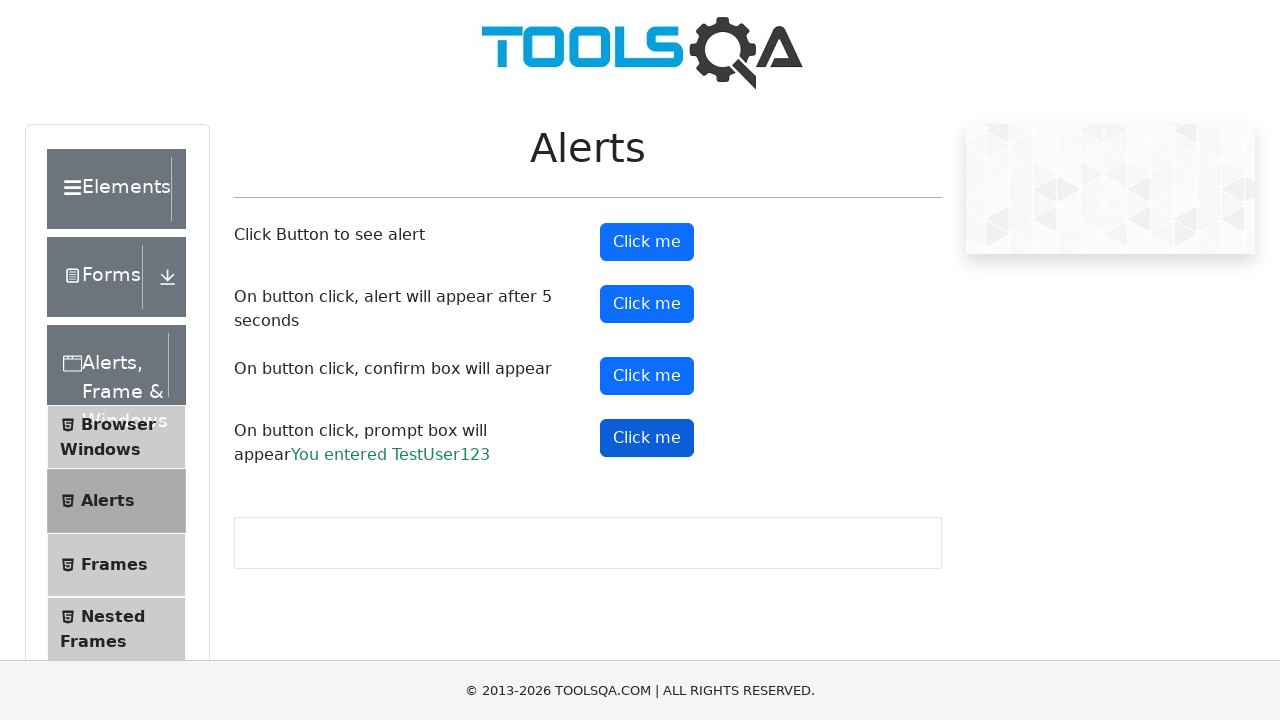